Clicks the button labeled "2" and verifies its text

Starting URL: https://formy-project.herokuapp.com/buttons#

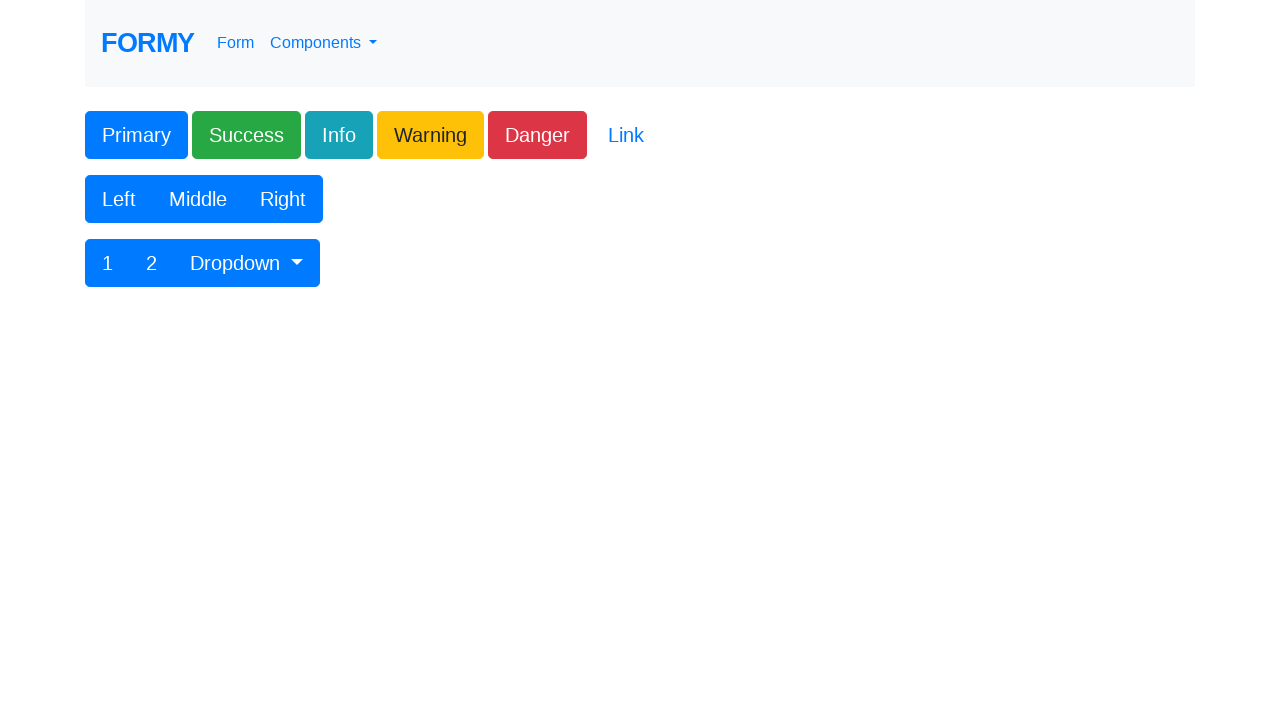

Clicked the button labeled '2' at (152, 263) on button:text-is('2')
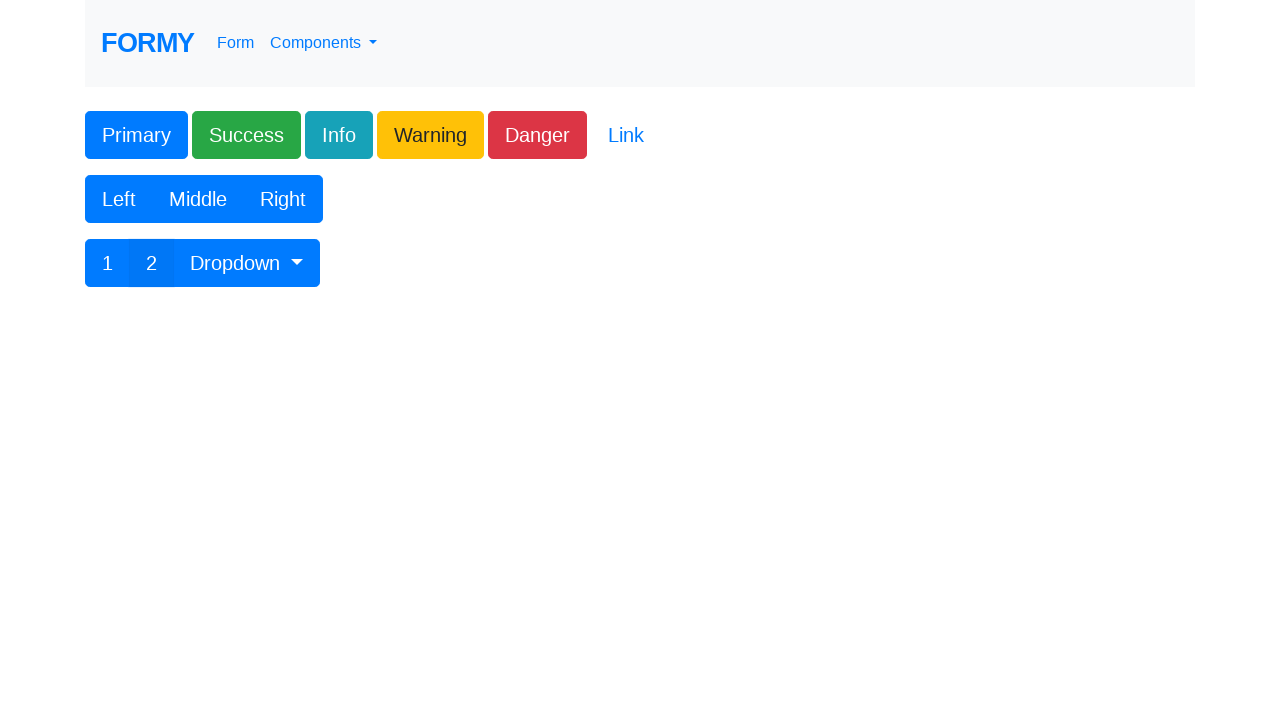

Verified button text is '2'
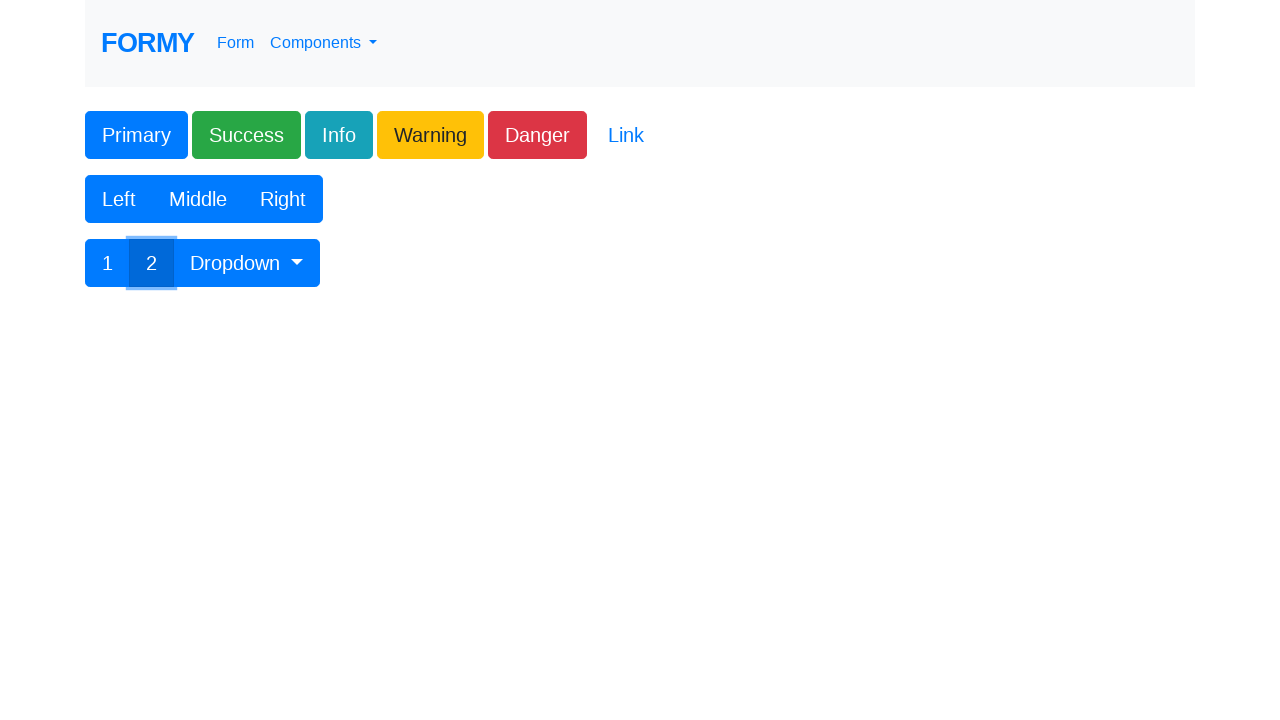

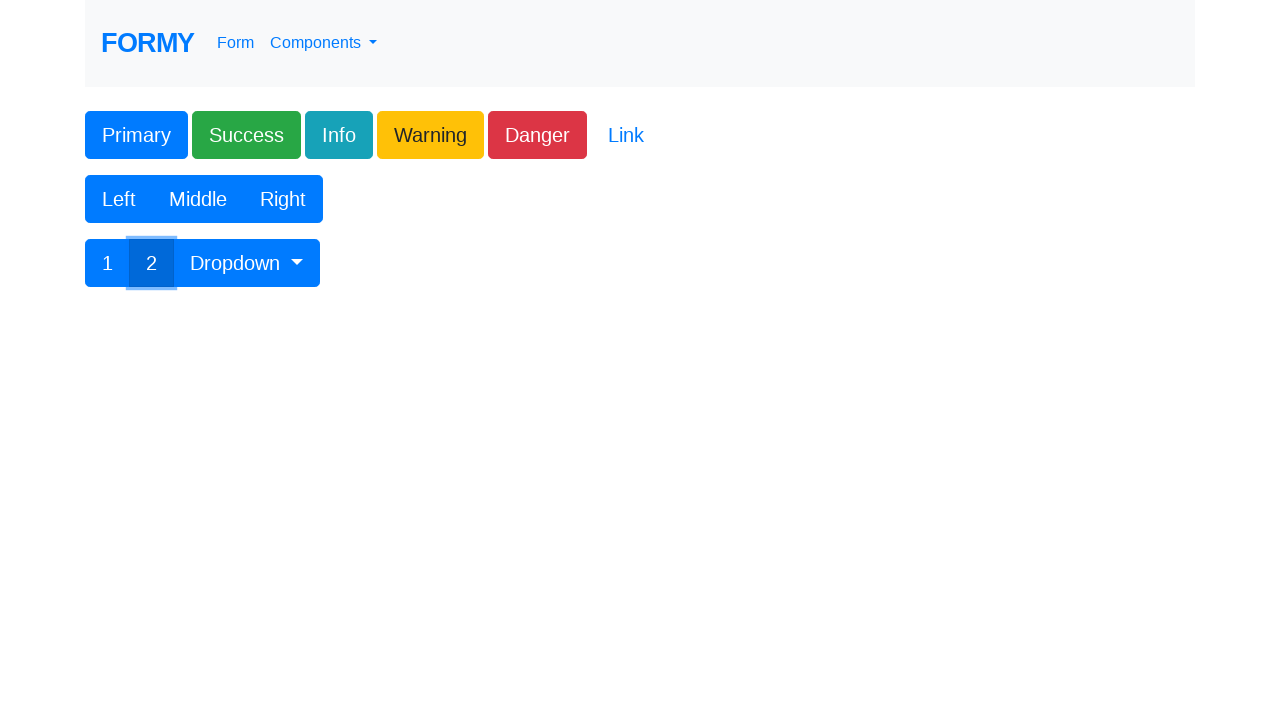